Tests web table sorting functionality by clicking on a column header to sort, then navigates through pagination to find a specific item (Rice) in the table.

Starting URL: https://rahulshettyacademy.com/seleniumPractise/#/offers

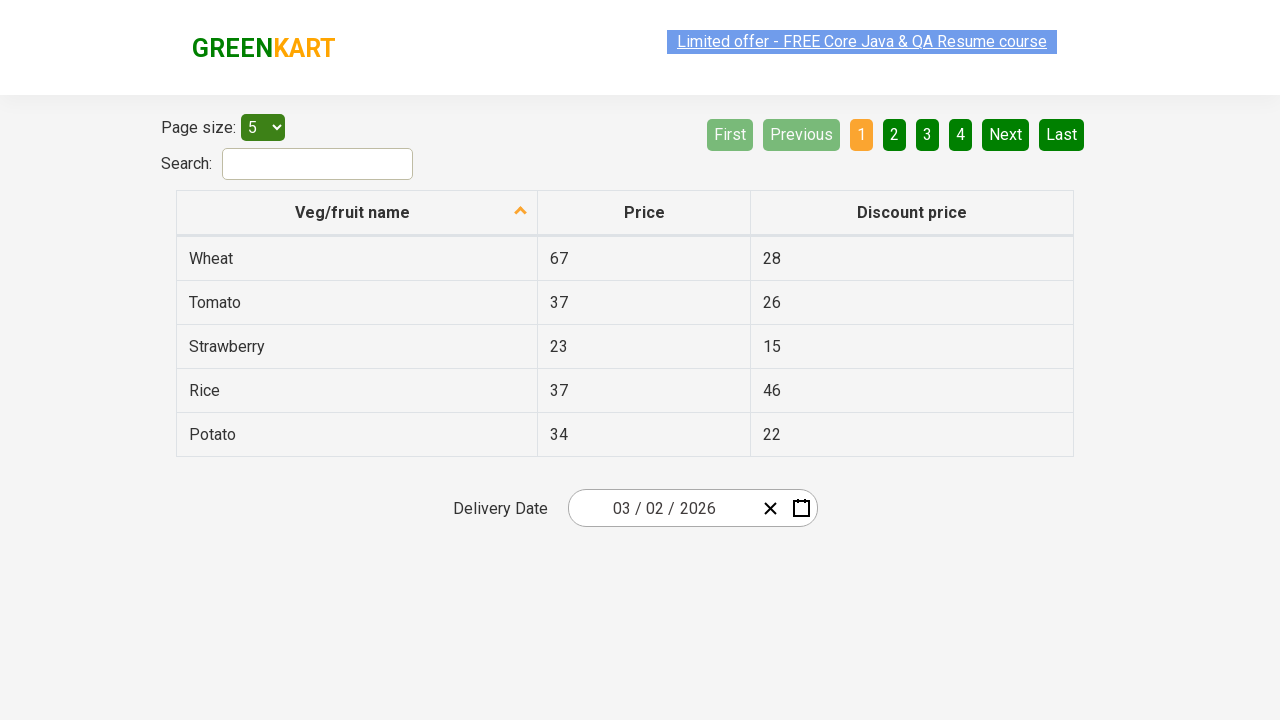

Clicked first column header to sort table at (357, 213) on xpath=//tr/th[1]
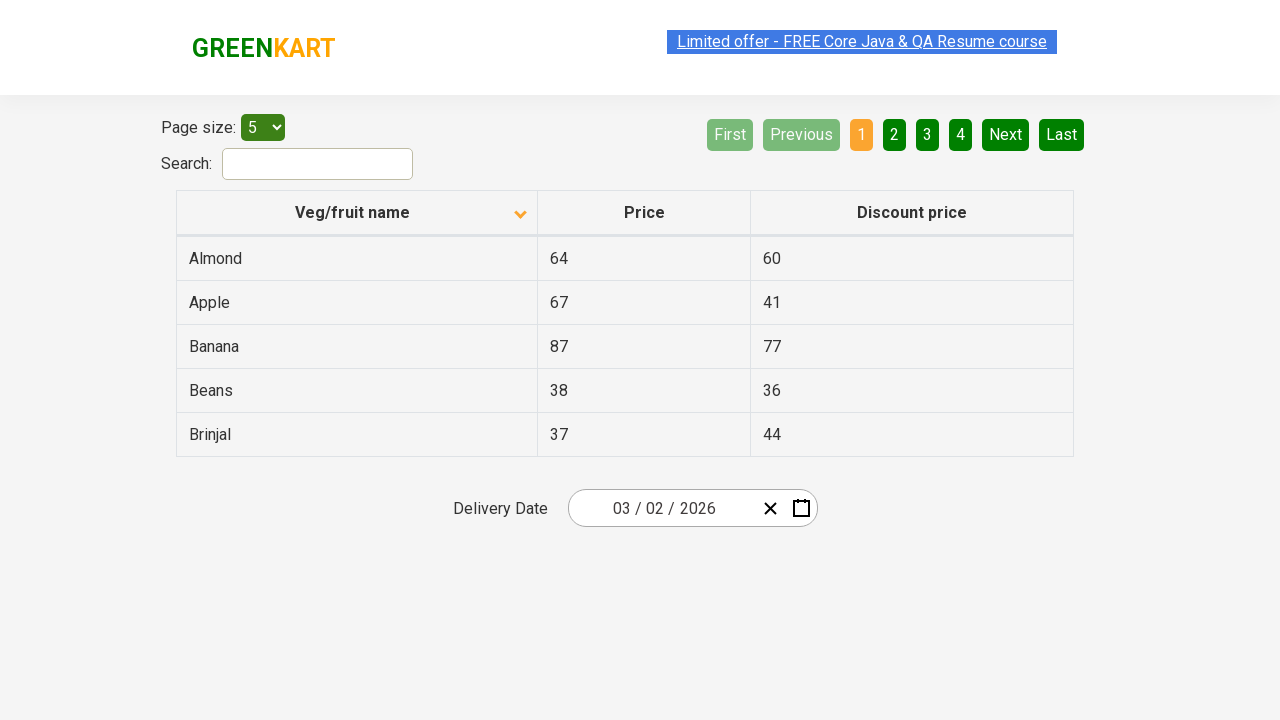

Table updated after sorting
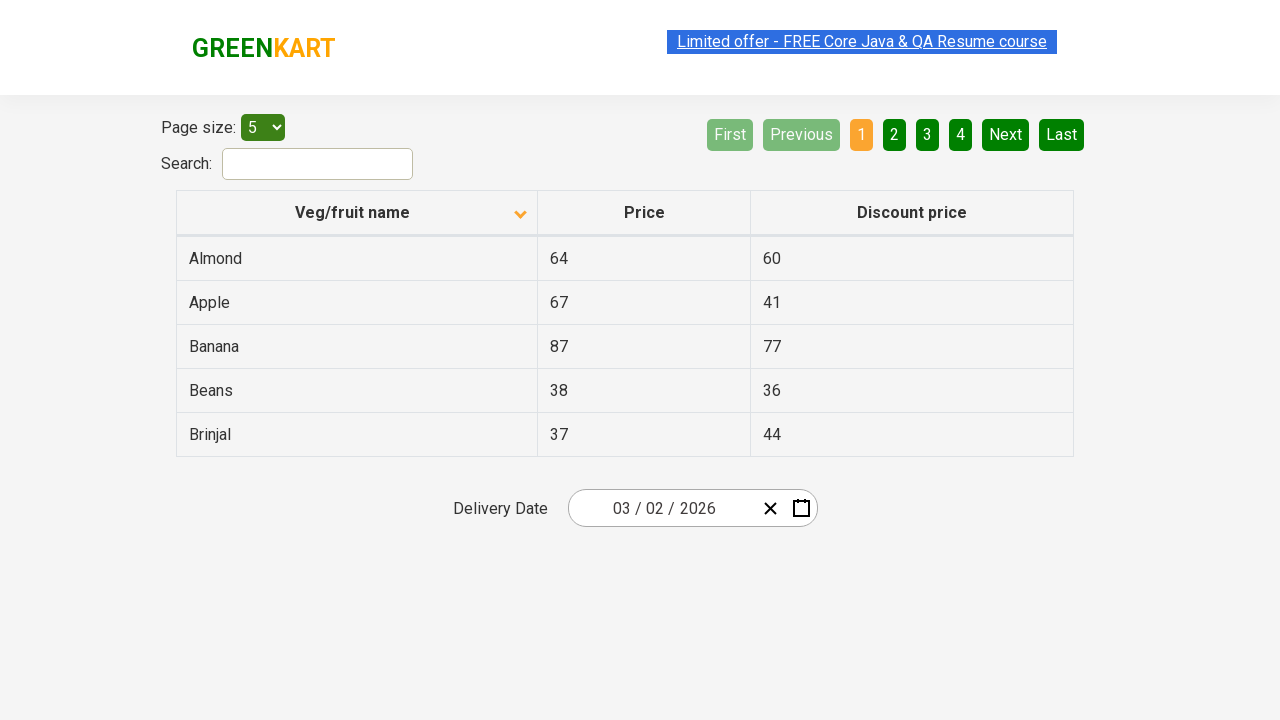

Retrieved all items from first column to verify sorting
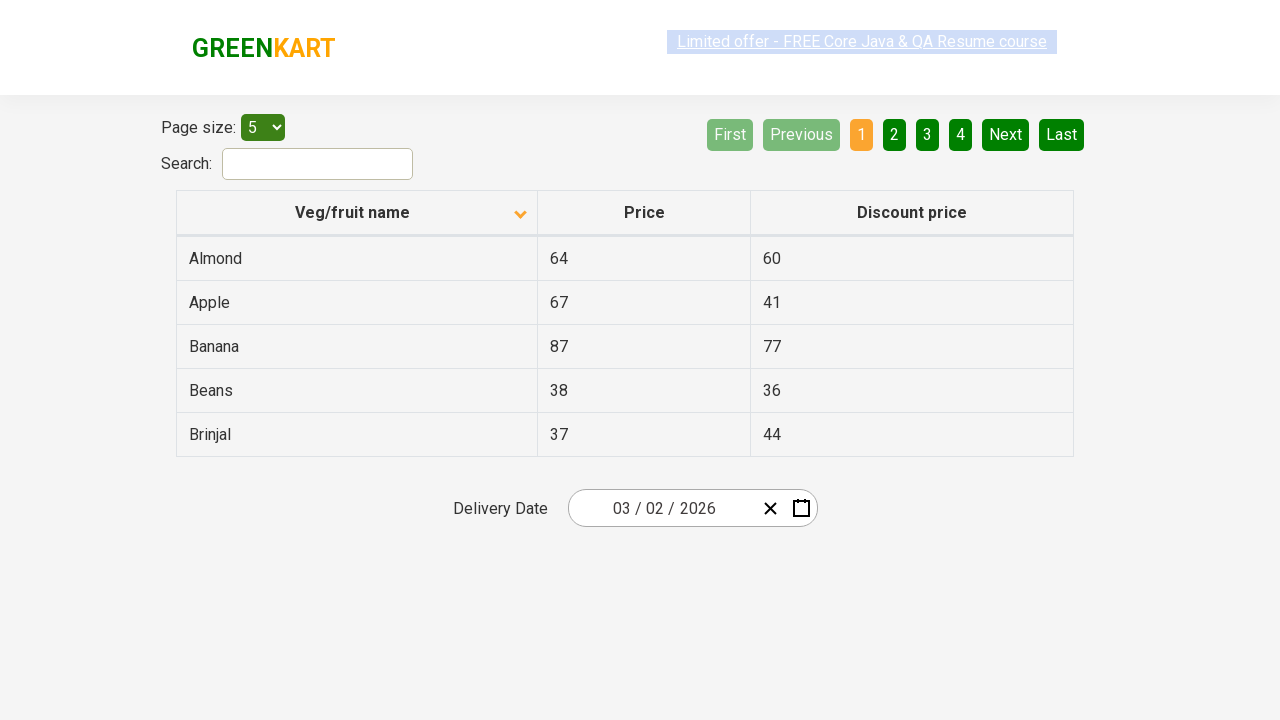

Verified table is sorted in ascending order
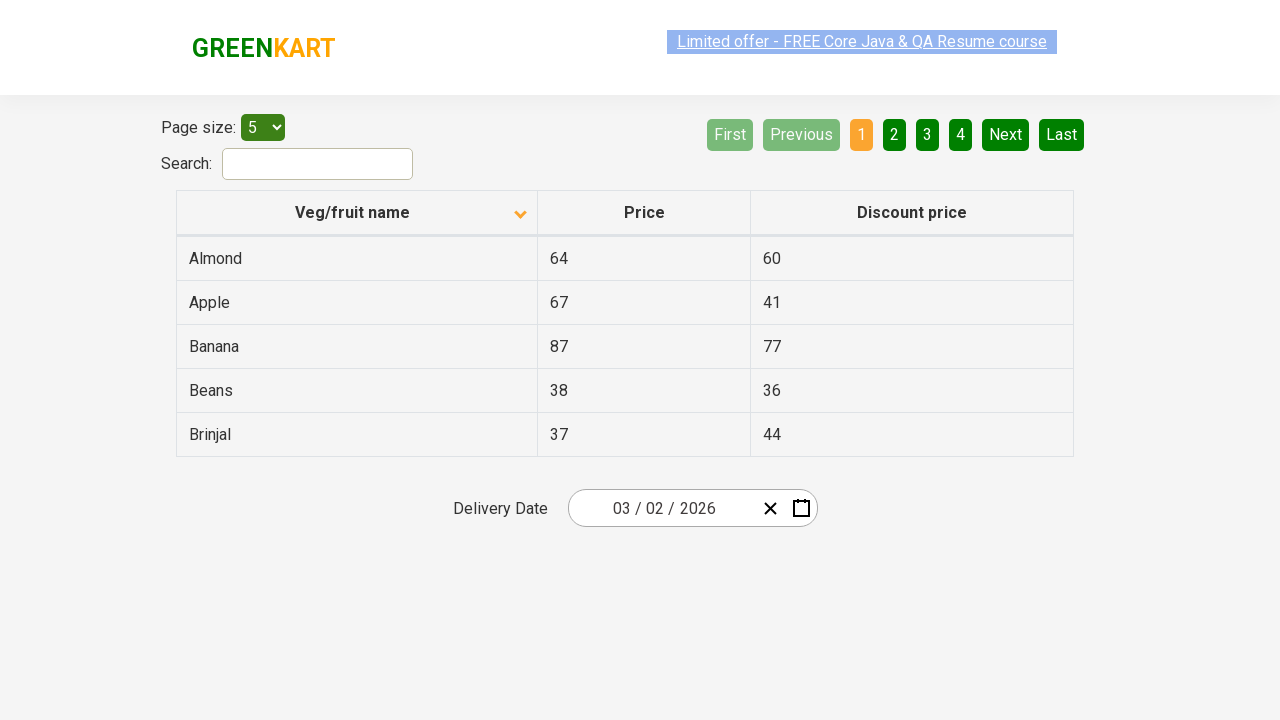

Clicked Next button to navigate to next page at (1006, 134) on [aria-label='Next']
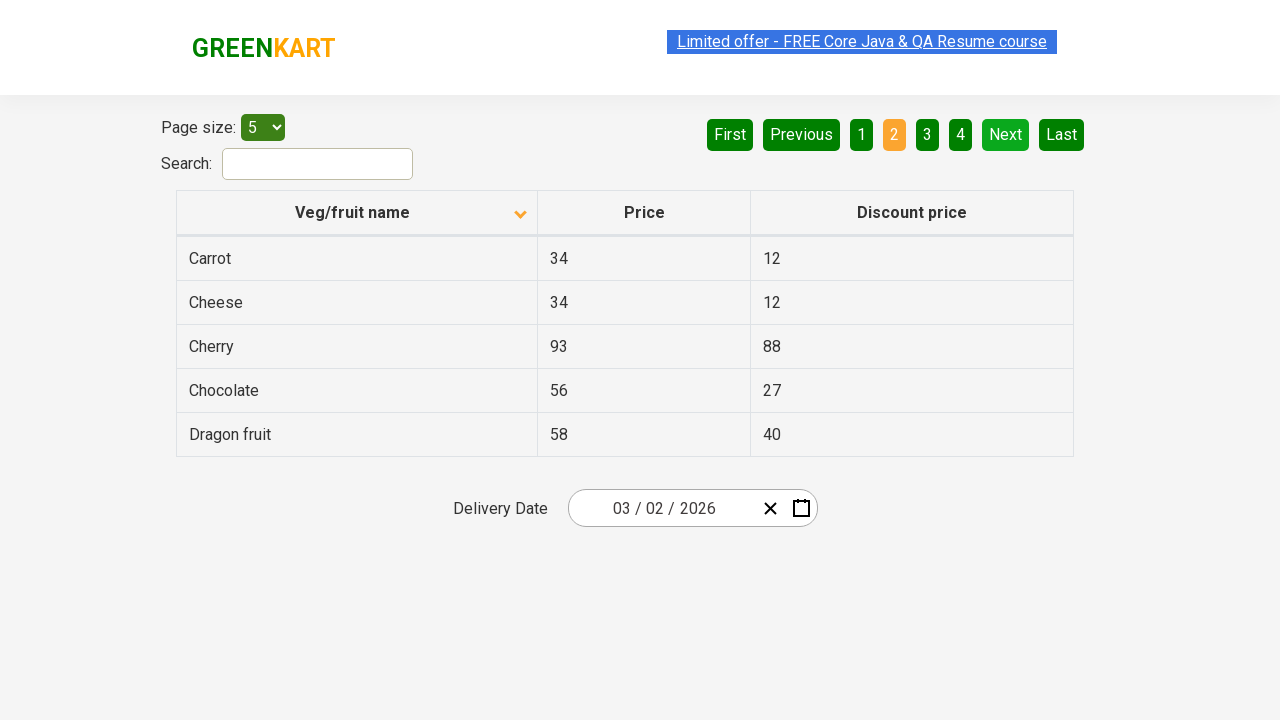

Waited for next page to load
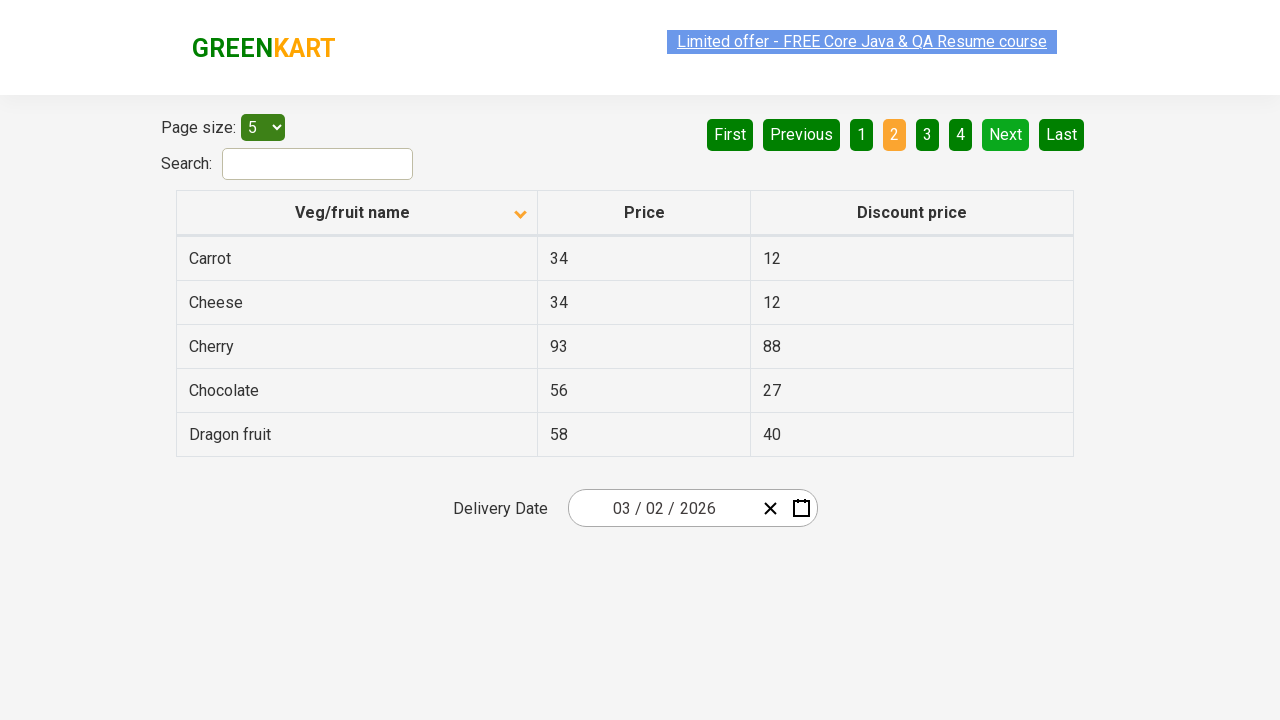

Clicked Next button to navigate to next page at (1006, 134) on [aria-label='Next']
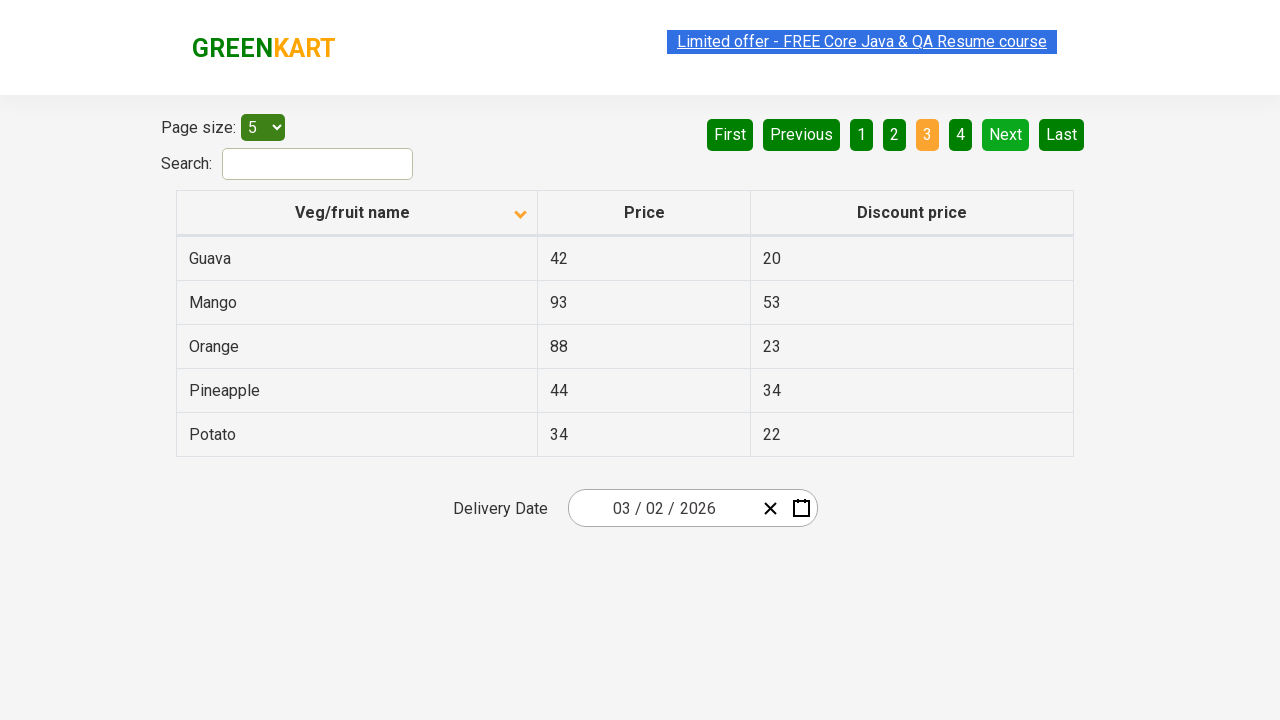

Waited for next page to load
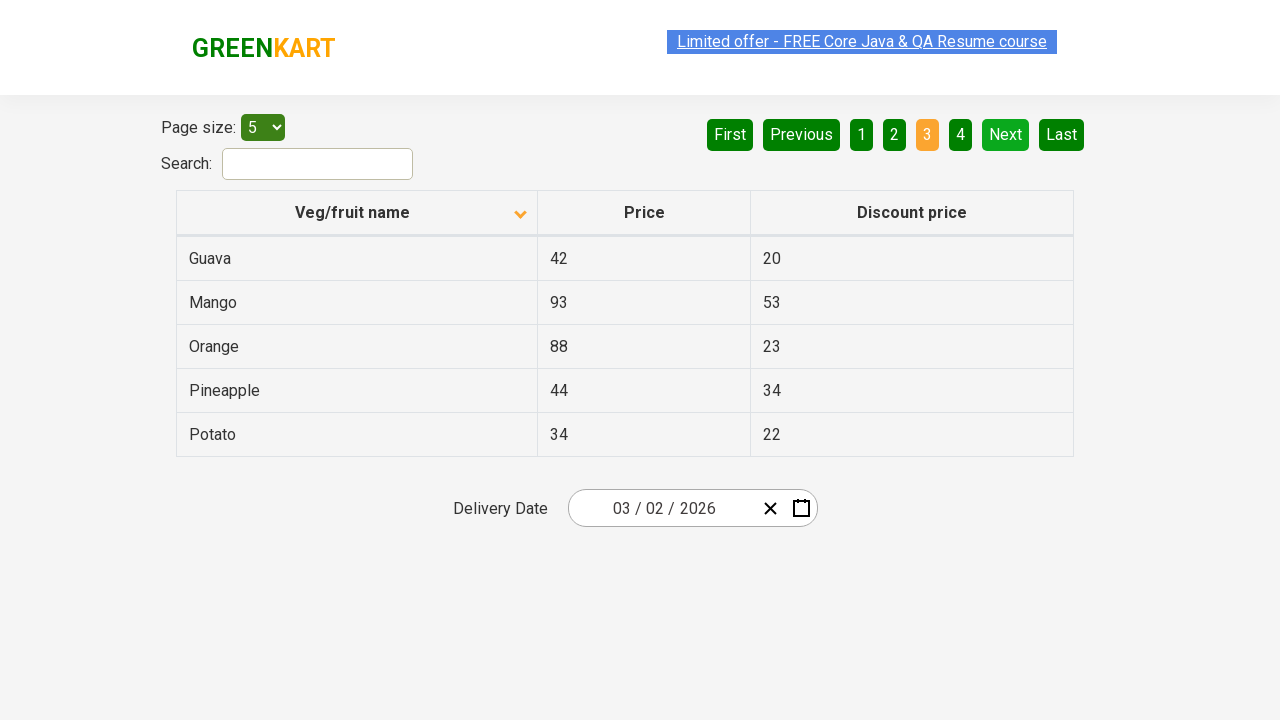

Clicked Next button to navigate to next page at (1006, 134) on [aria-label='Next']
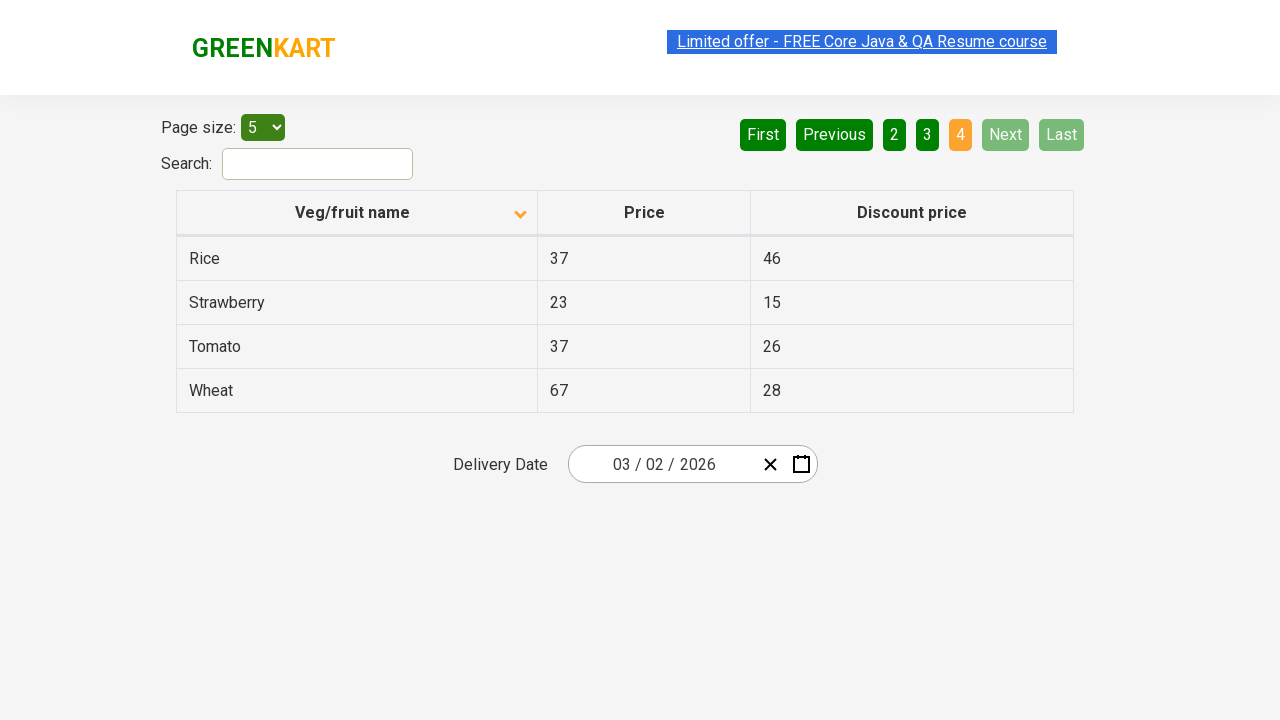

Waited for next page to load
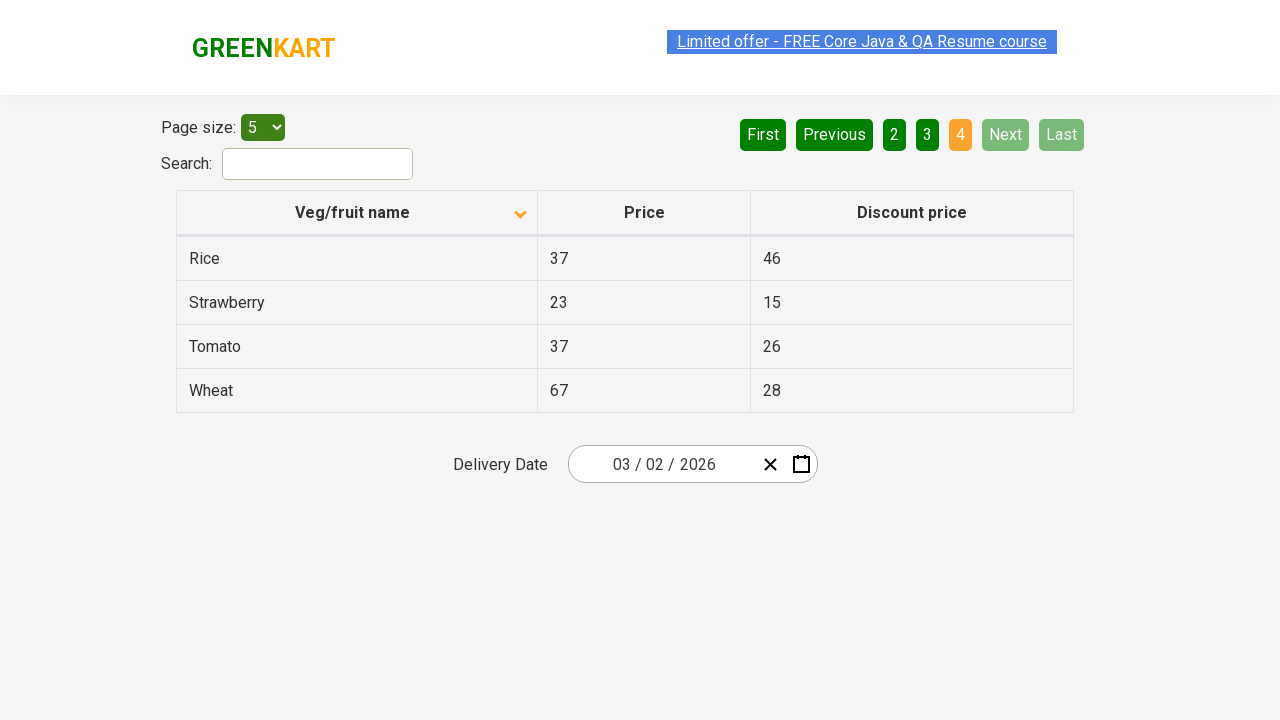

Found 'Rice' item in table
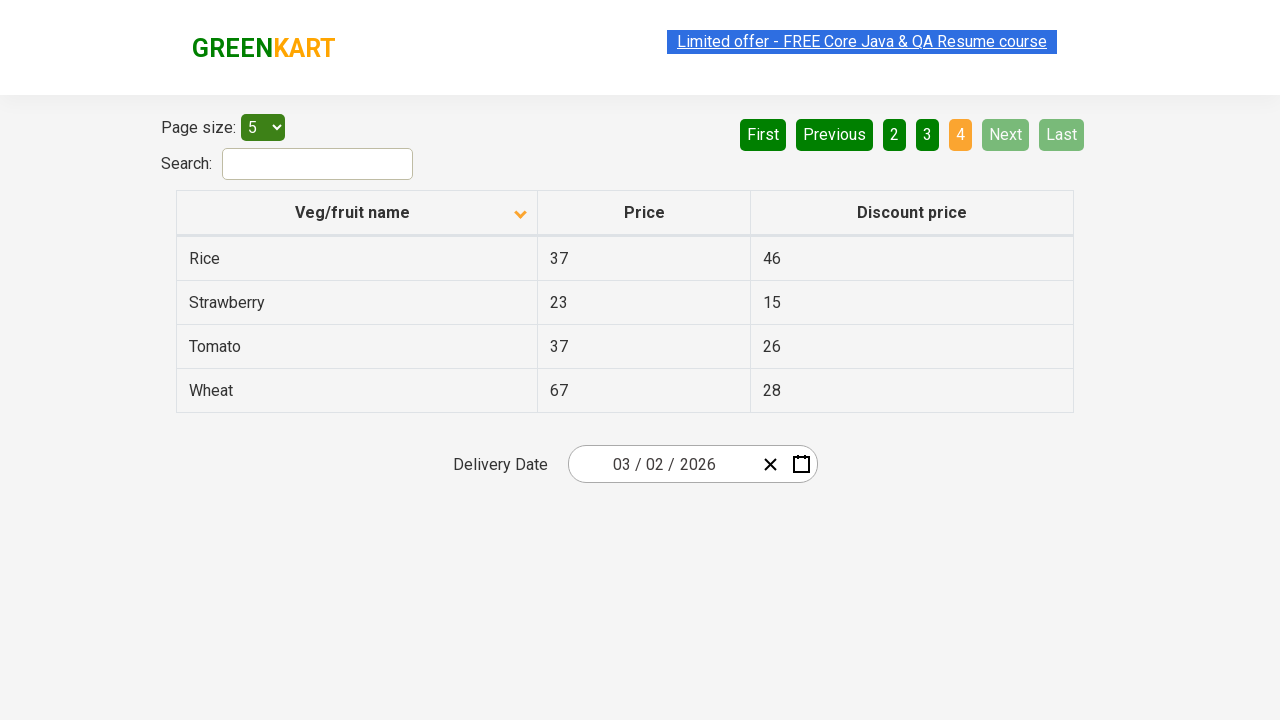

Confirmed 'Rice' item was found in the table
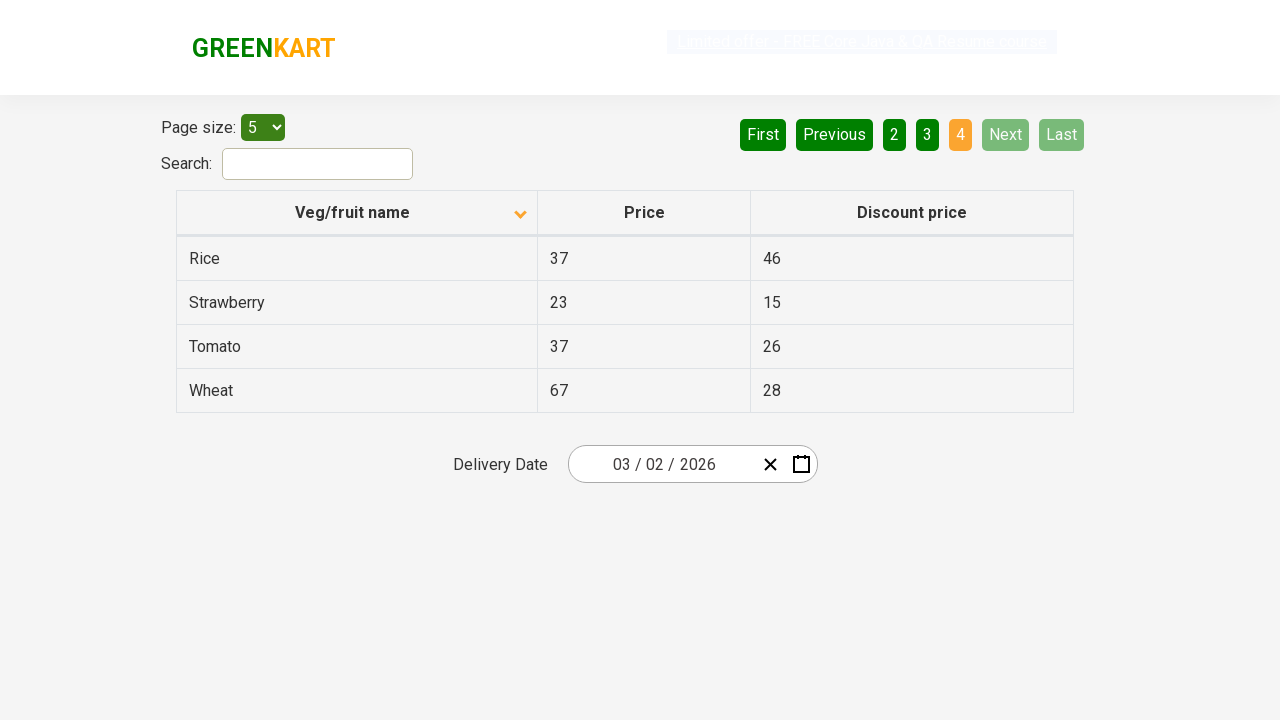

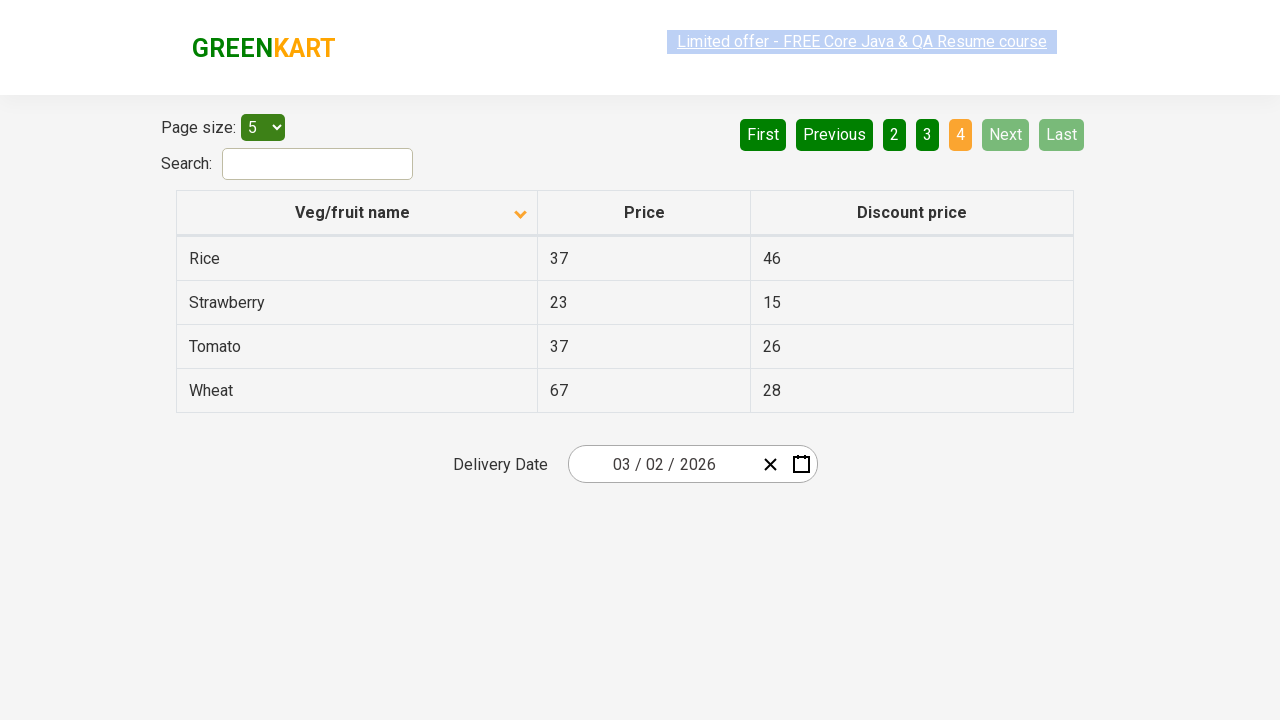